Tests a form submission by extracting a hidden attribute value, calculating a mathematical result, filling an answer field, checking a checkbox, clicking a radio button, and submitting the form.

Starting URL: http://suninjuly.github.io/get_attribute.html

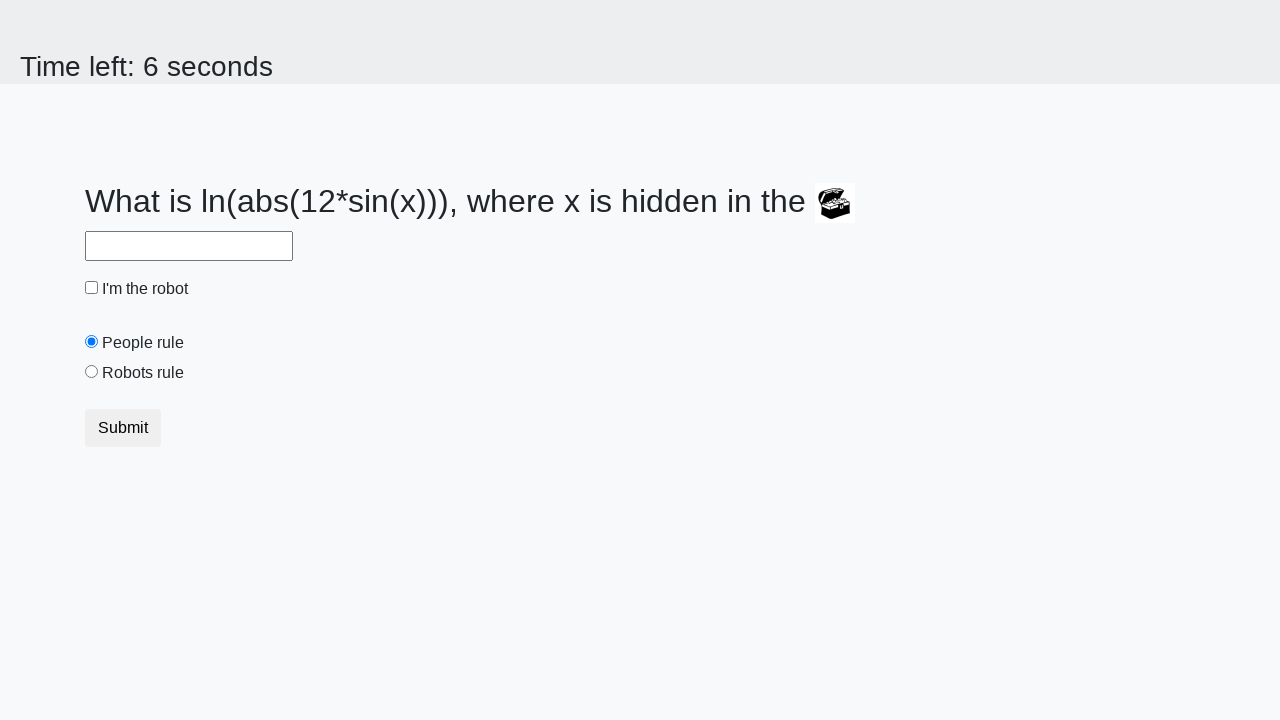

Located the treasure element with hidden valuex attribute
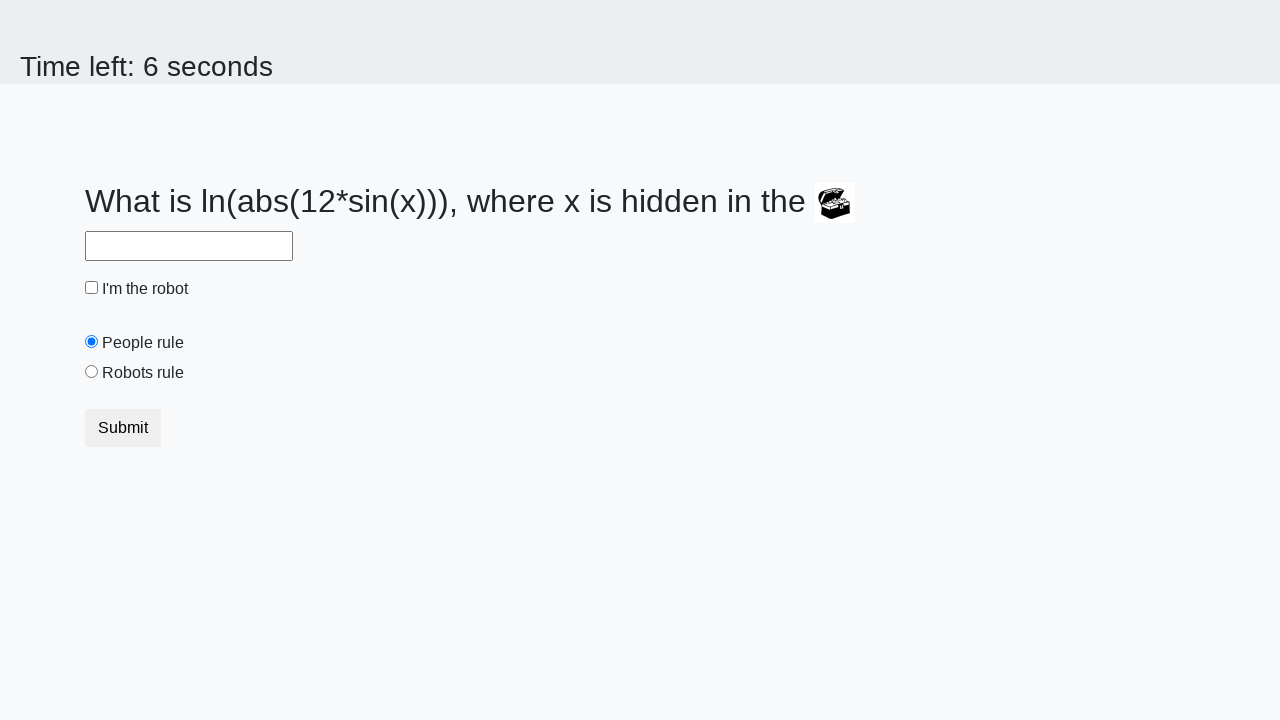

Extracted hidden attribute valuex: 468
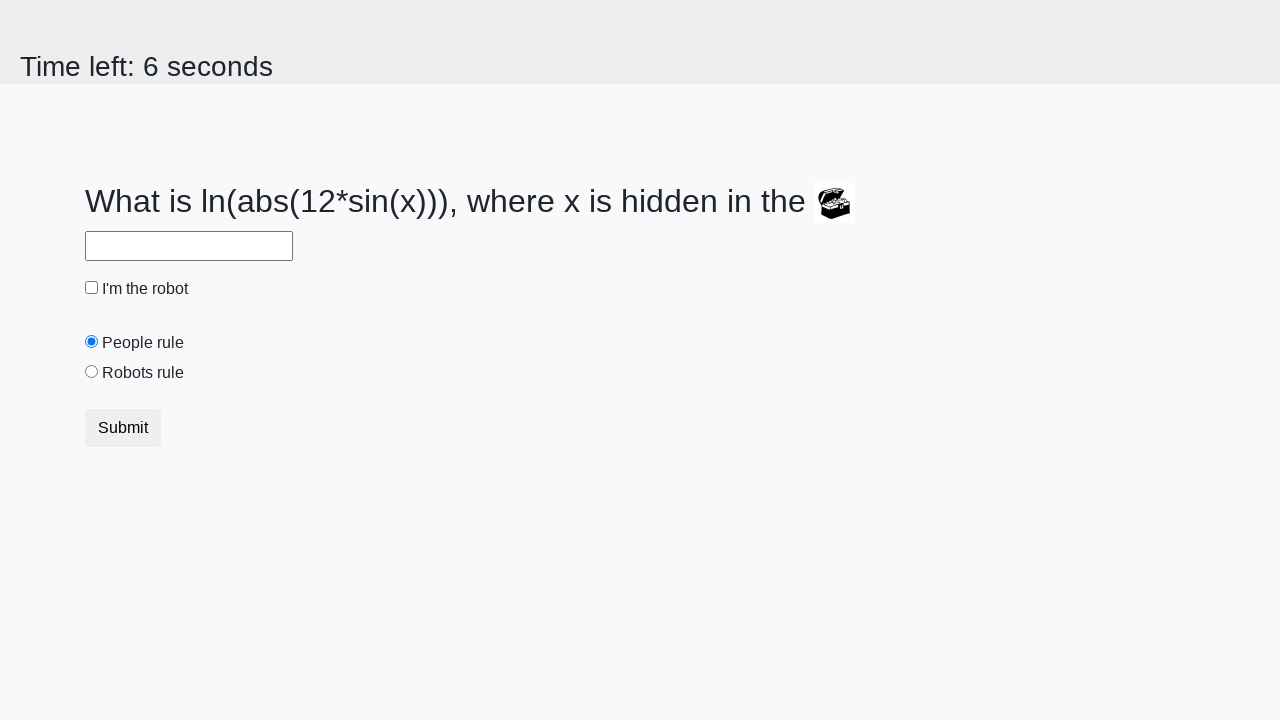

Calculated mathematical result: 0.15342714684779035
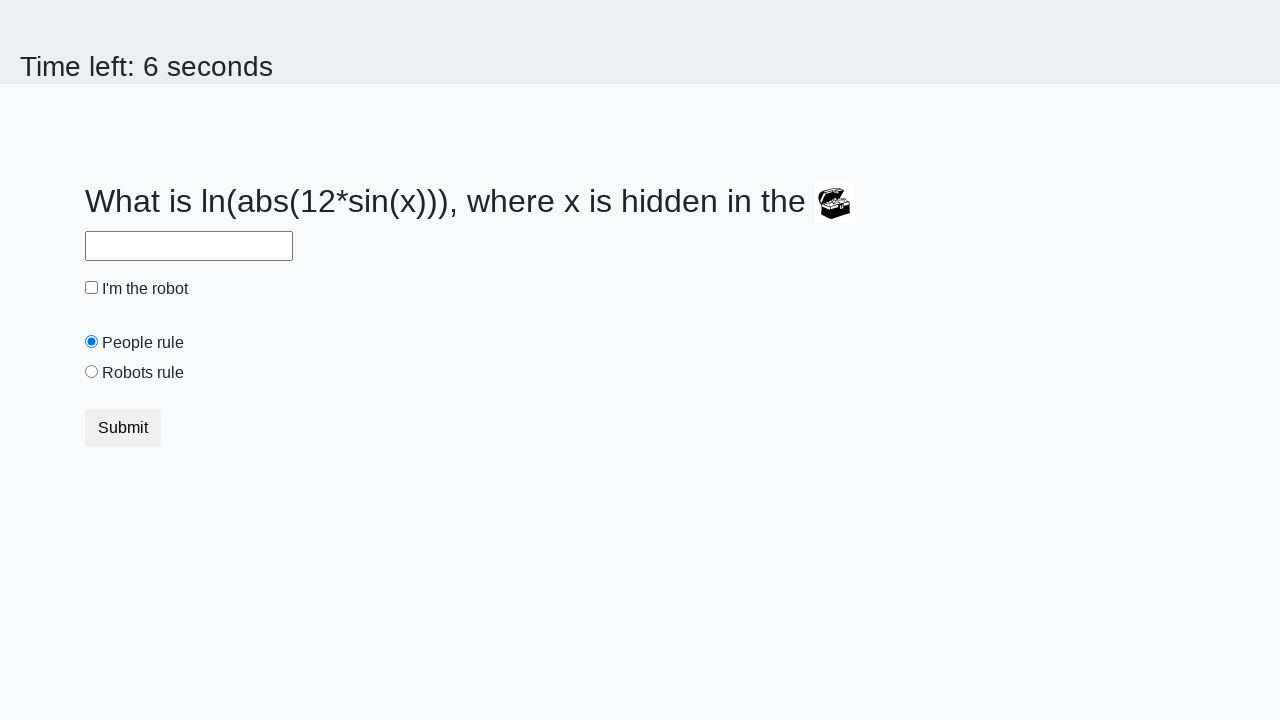

Filled answer field with calculated value: 0.15342714684779035 on #answer
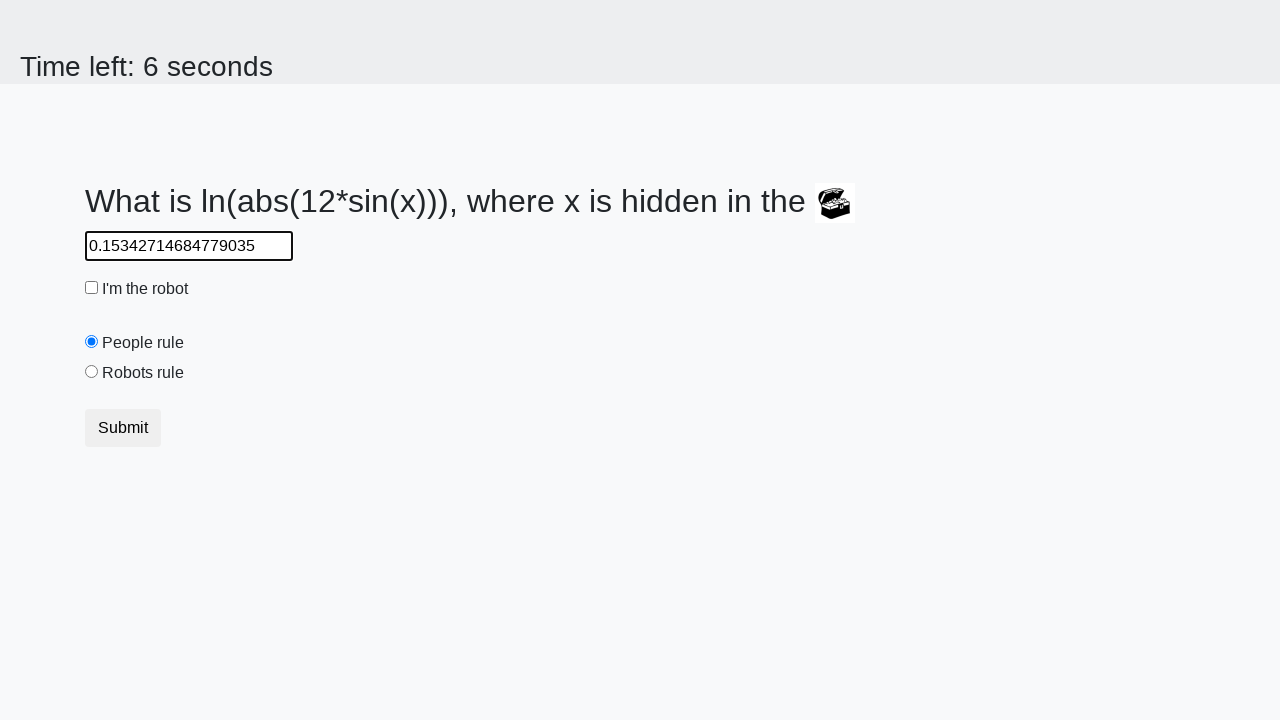

Checked the robot checkbox at (92, 288) on #robotCheckbox
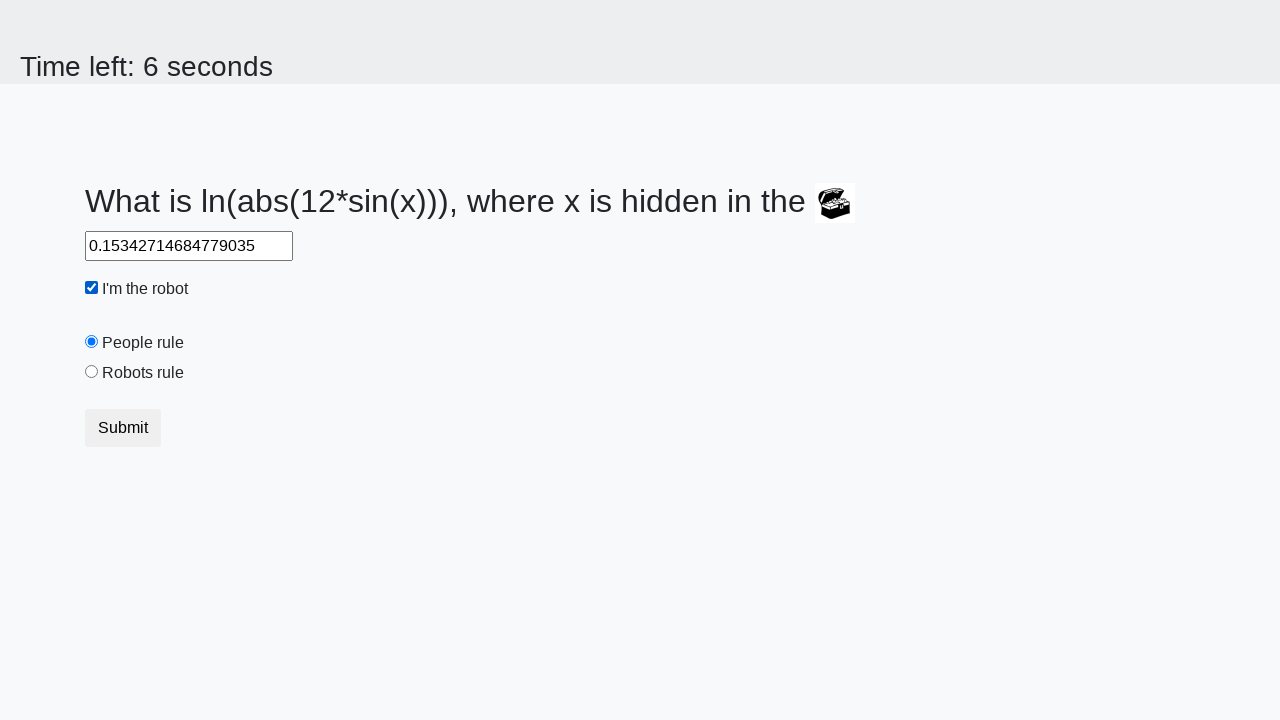

Clicked the 'robots rule' radio button at (92, 372) on #robotsRule
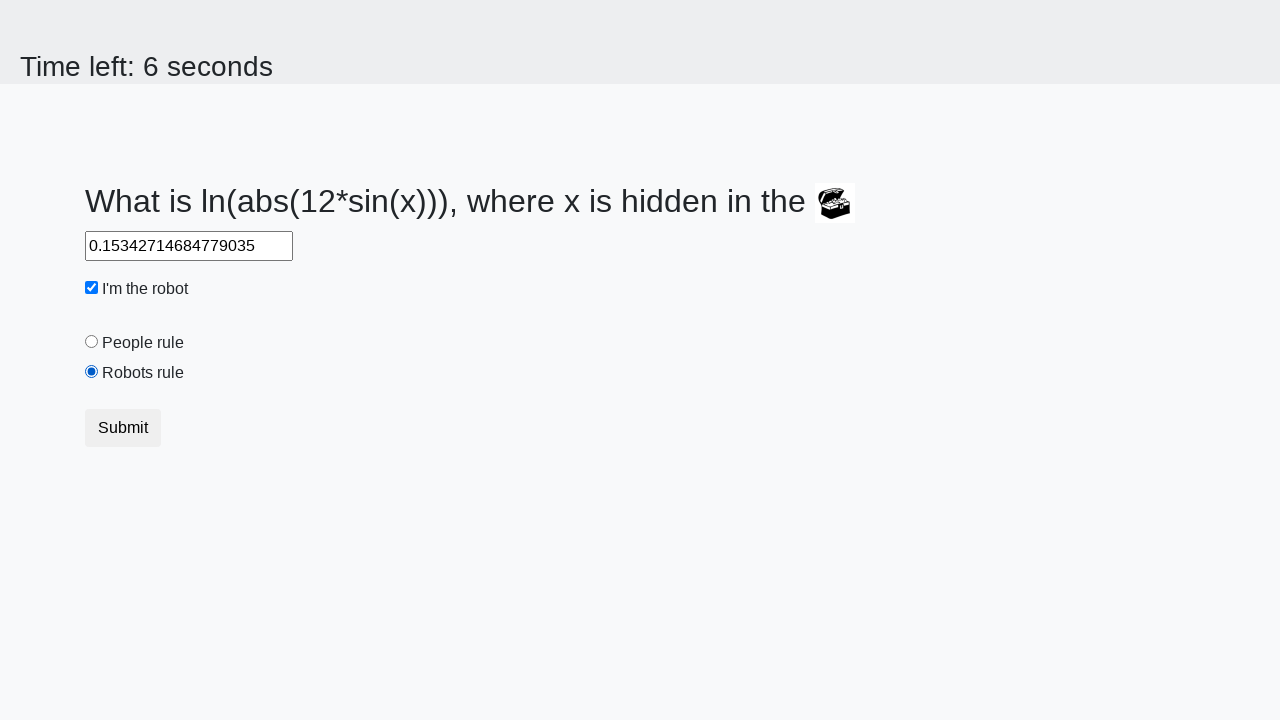

Clicked the form submit button at (123, 428) on button[type="submit"]
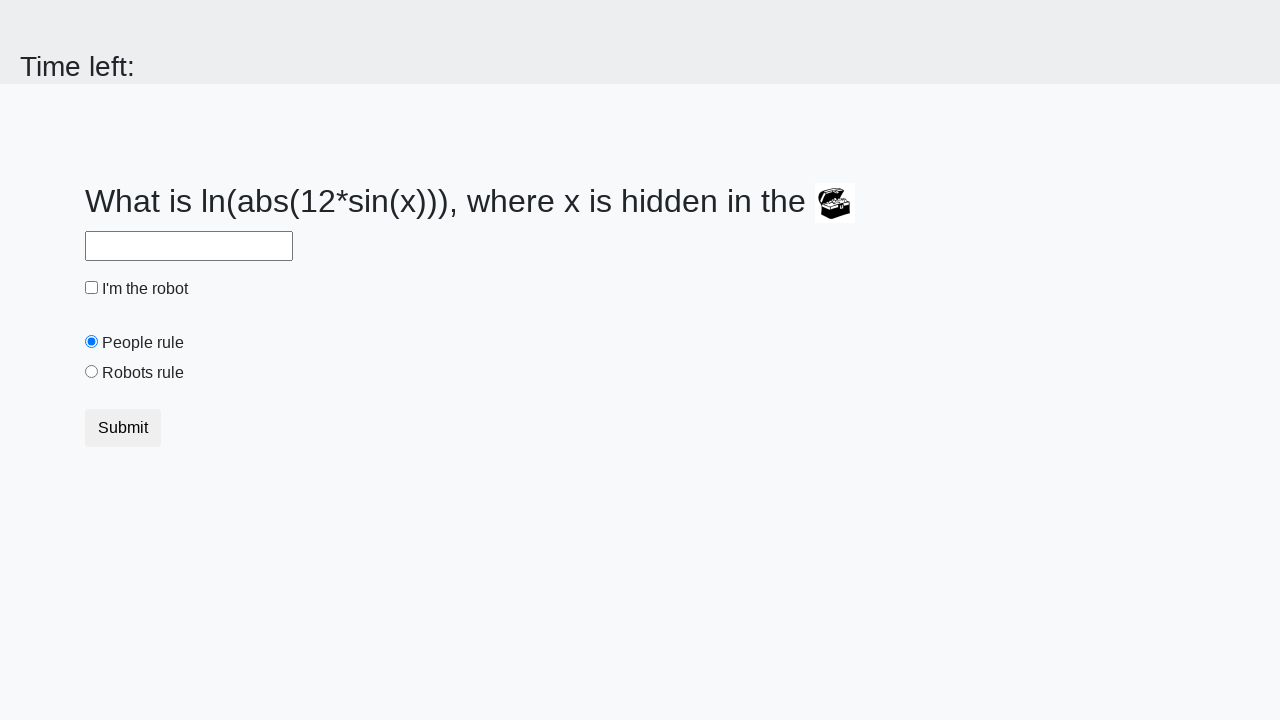

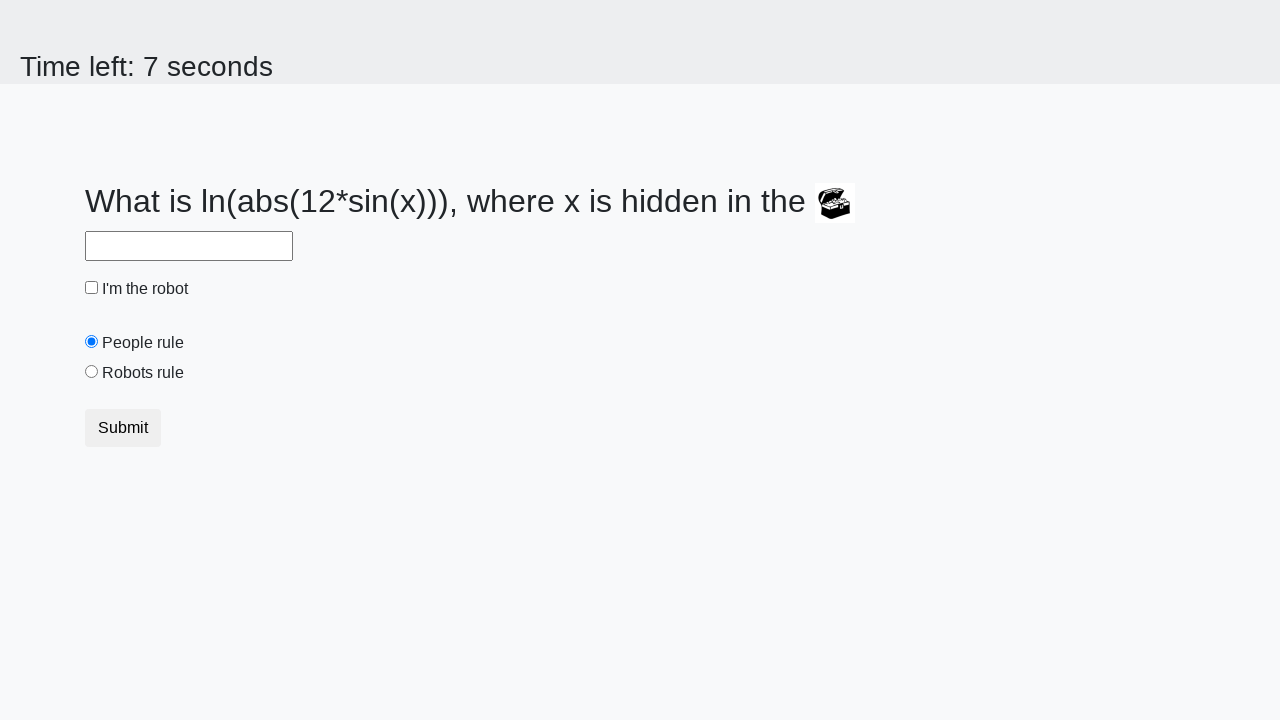